Tests the contact form functionality on demoblaze.com by clicking the contact link, filling in email, name, and message fields, submitting the form, and handling the confirmation alert.

Starting URL: https://www.demoblaze.com/

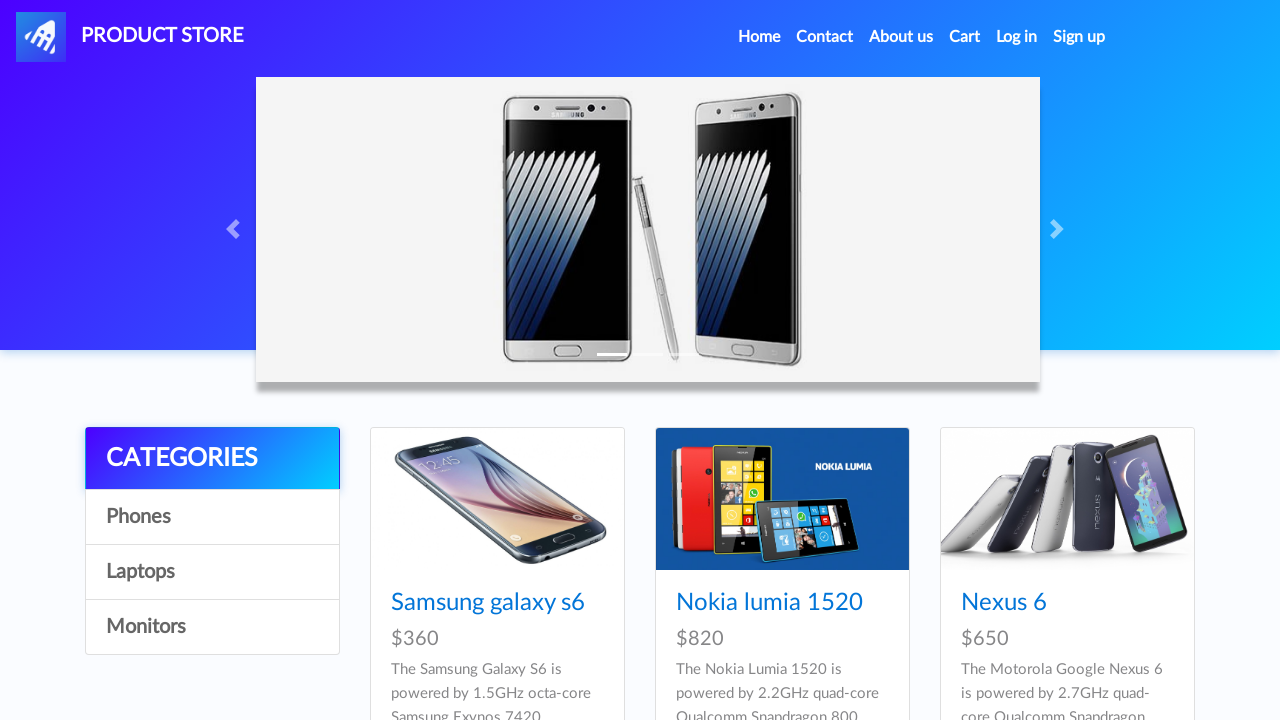

Clicked Contact link in navigation at (825, 37) on a:has-text('Contact')
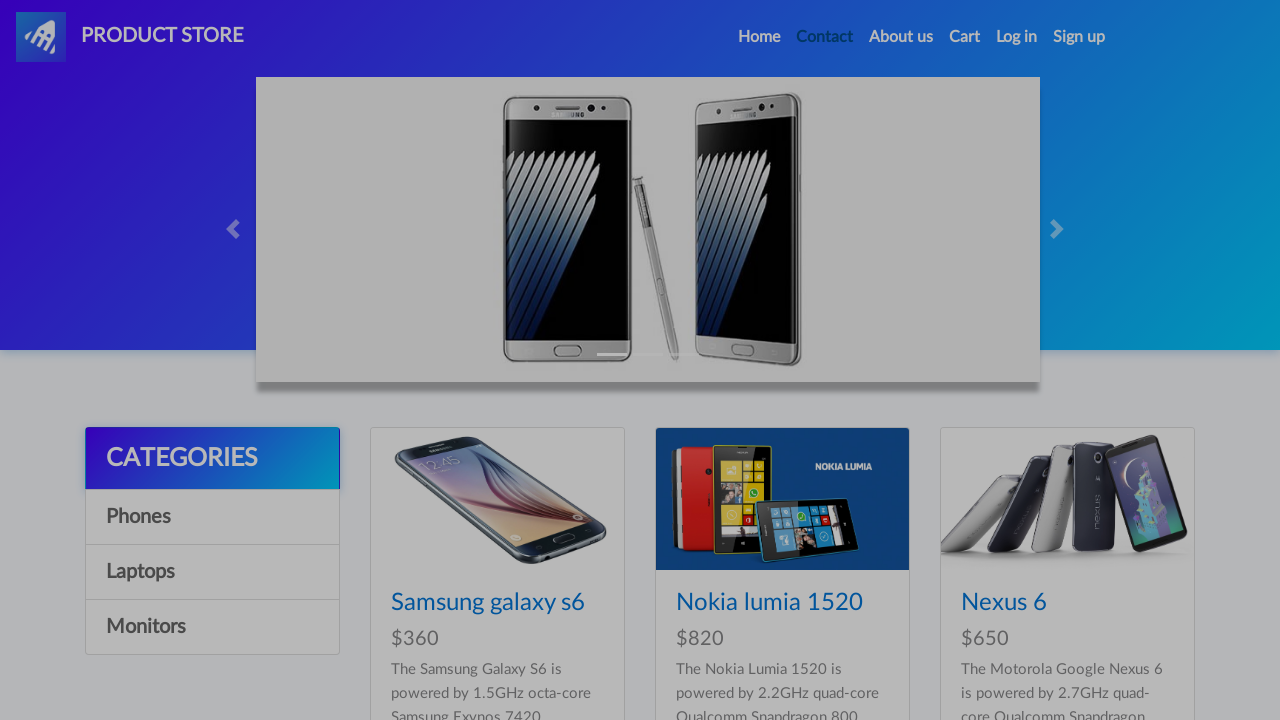

Contact modal appeared
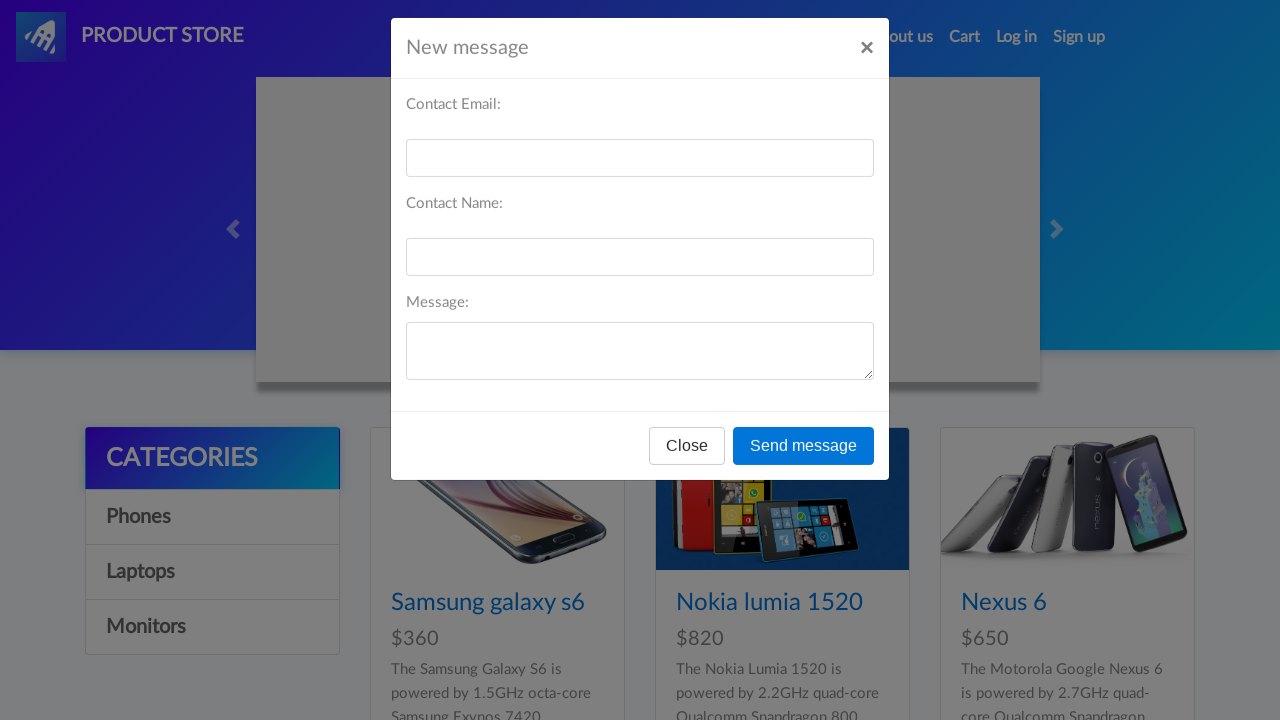

Filled email field with 'demomail@gmail.com' on #recipient-email
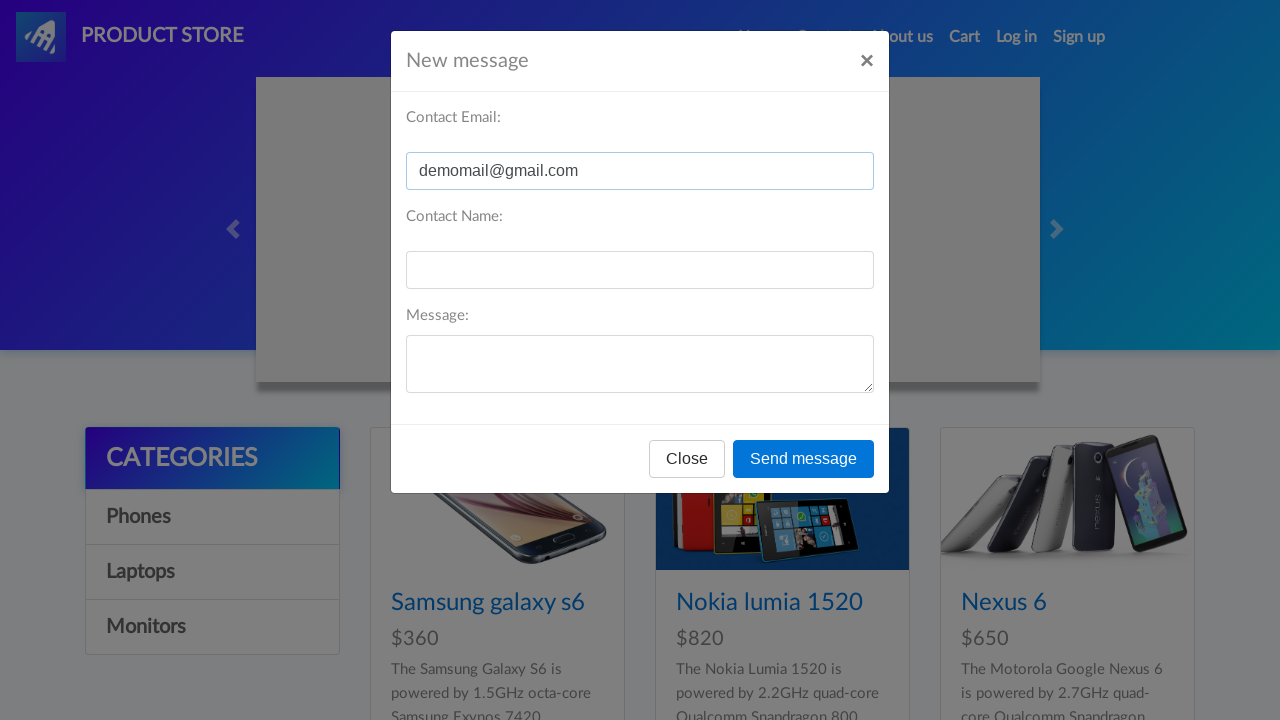

Filled name field with 'ADMIN' on #recipient-name
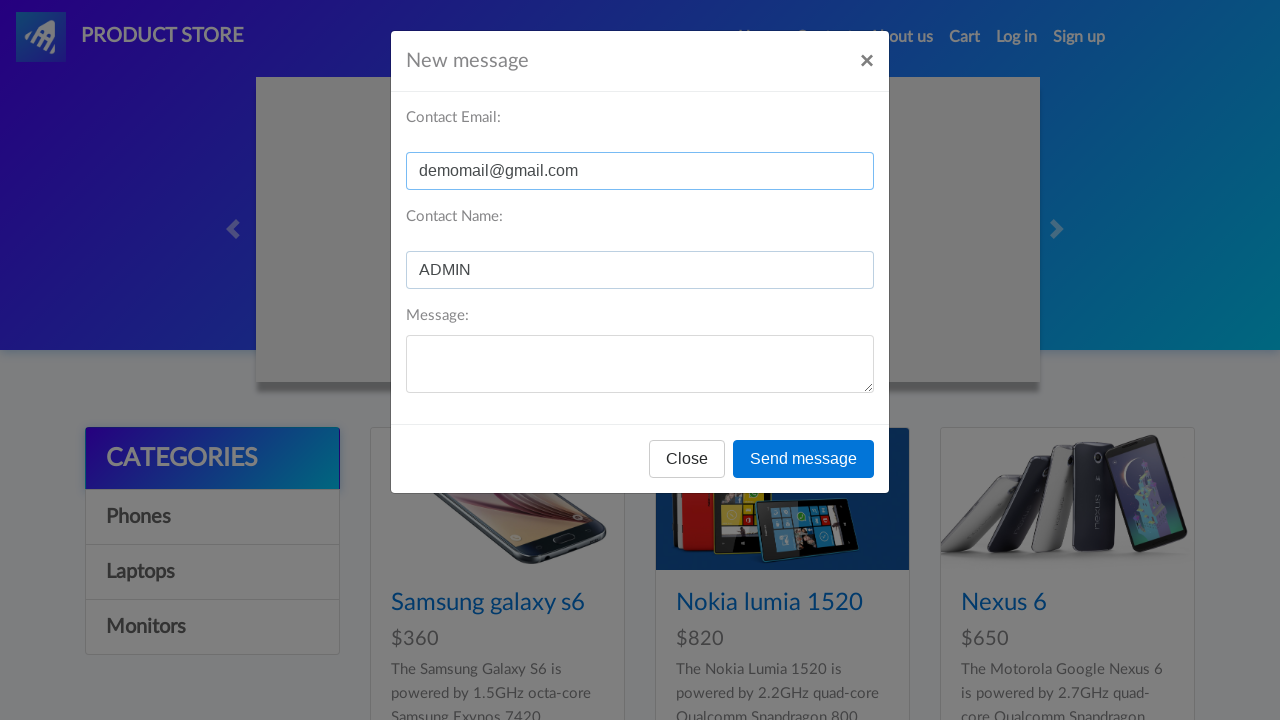

Filled message field with order tracking request on #message-text
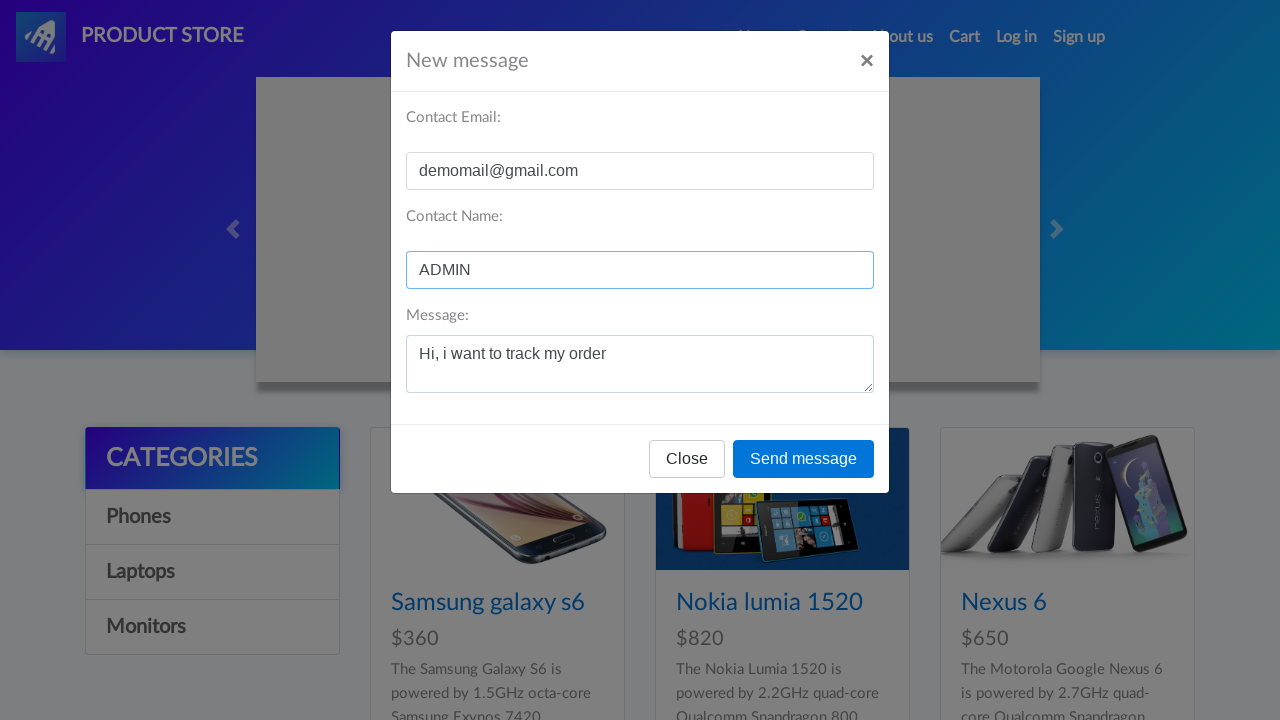

Set up dialog handler to auto-accept confirmation alert
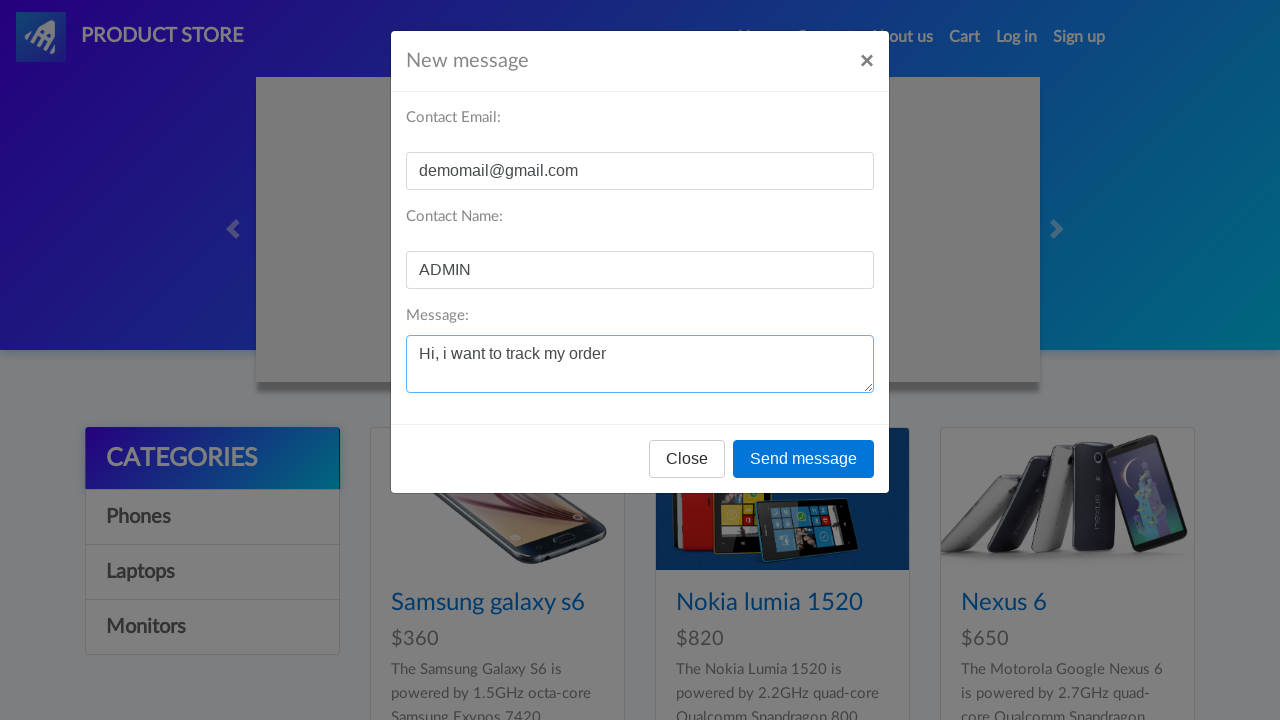

Clicked Send message button to submit contact form at (804, 459) on button:has-text('Send message')
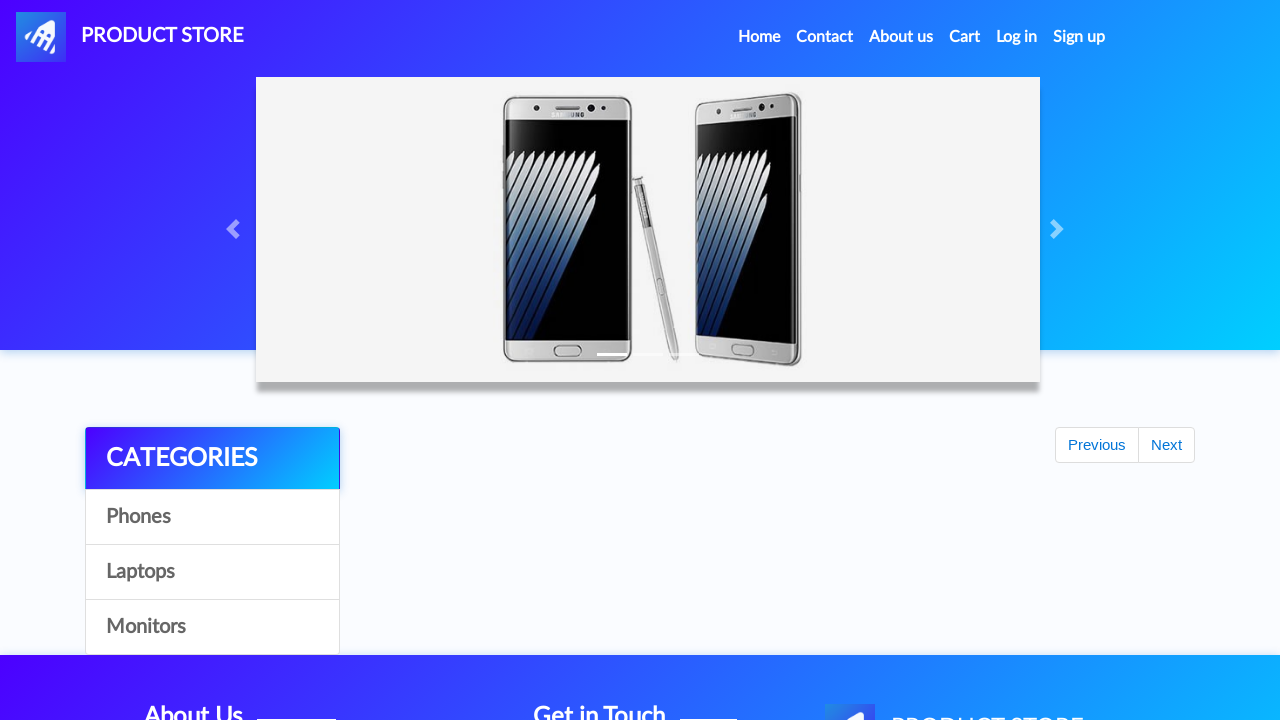

Waited for confirmation alert to be handled
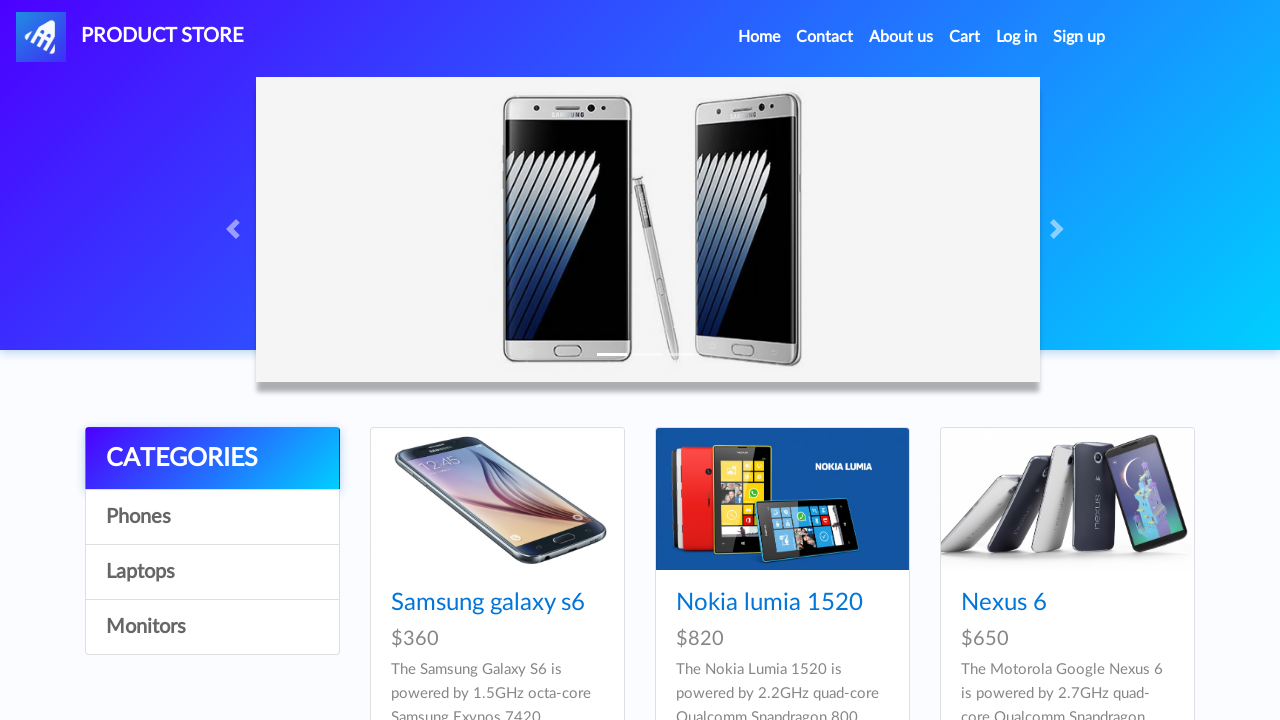

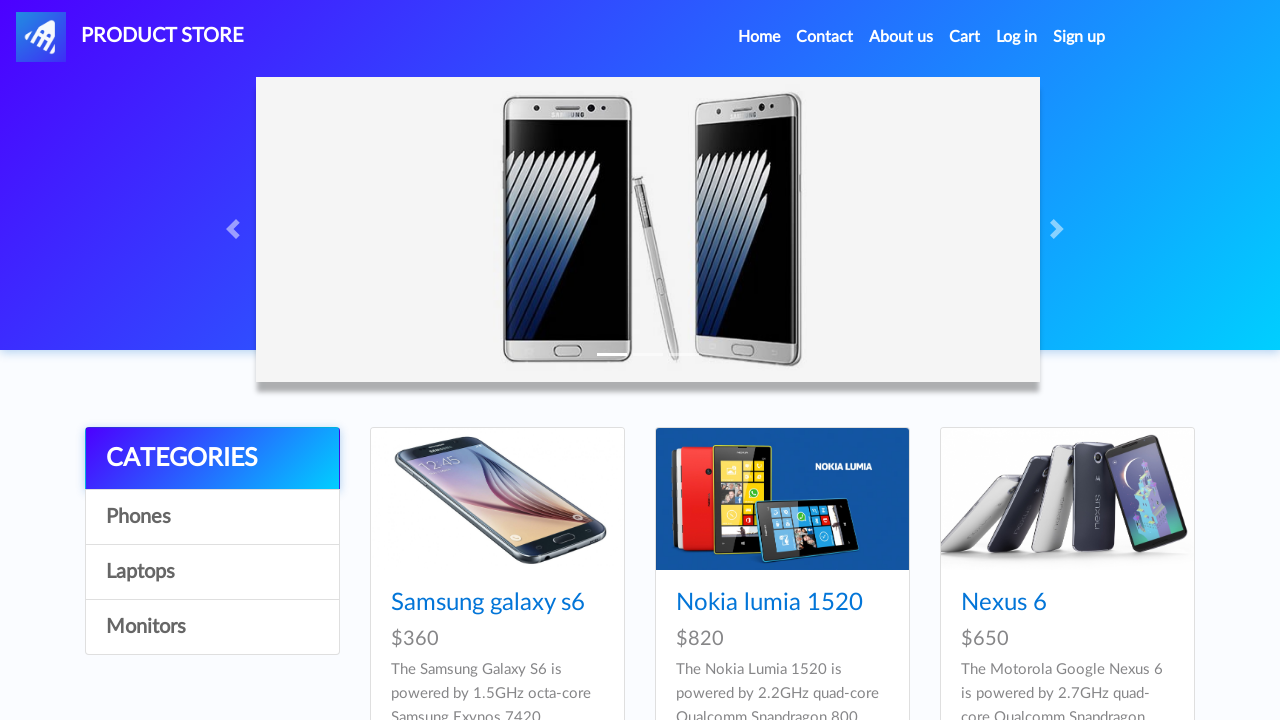